Tests closing a browser window by opening a new window, closing it, and switching back

Starting URL: https://webdriver.io

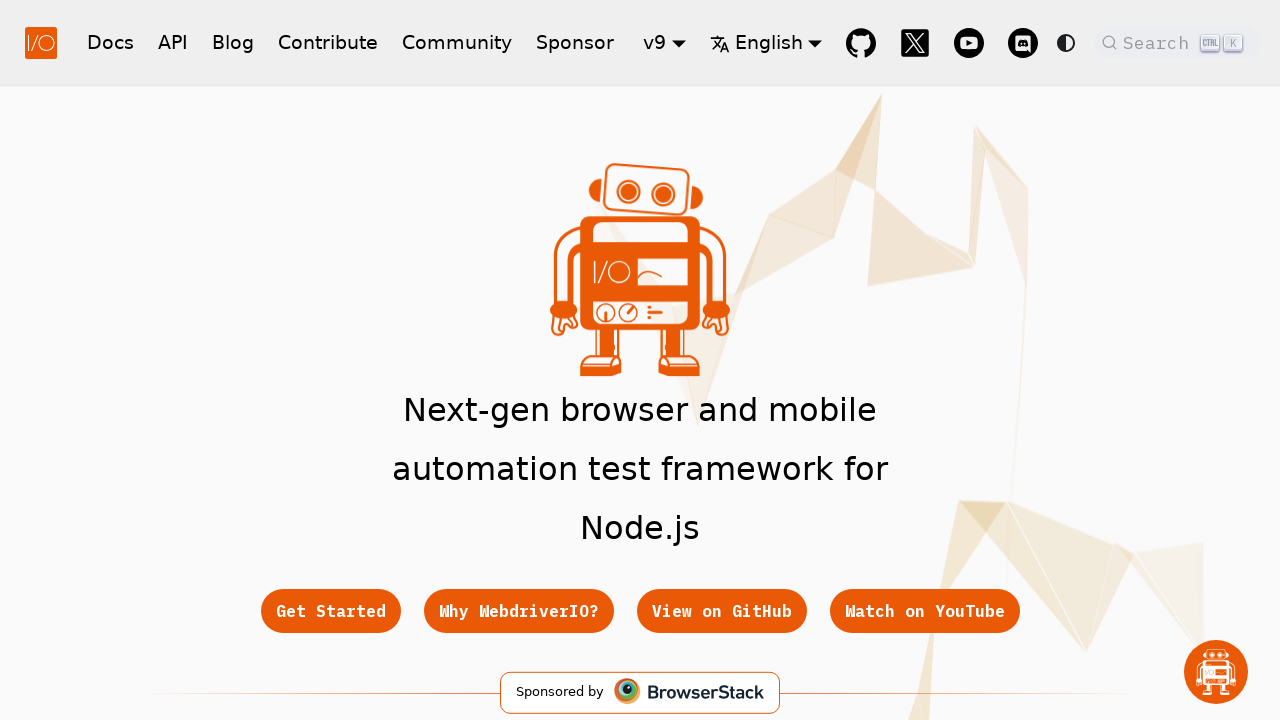

Opened a new browser window/page
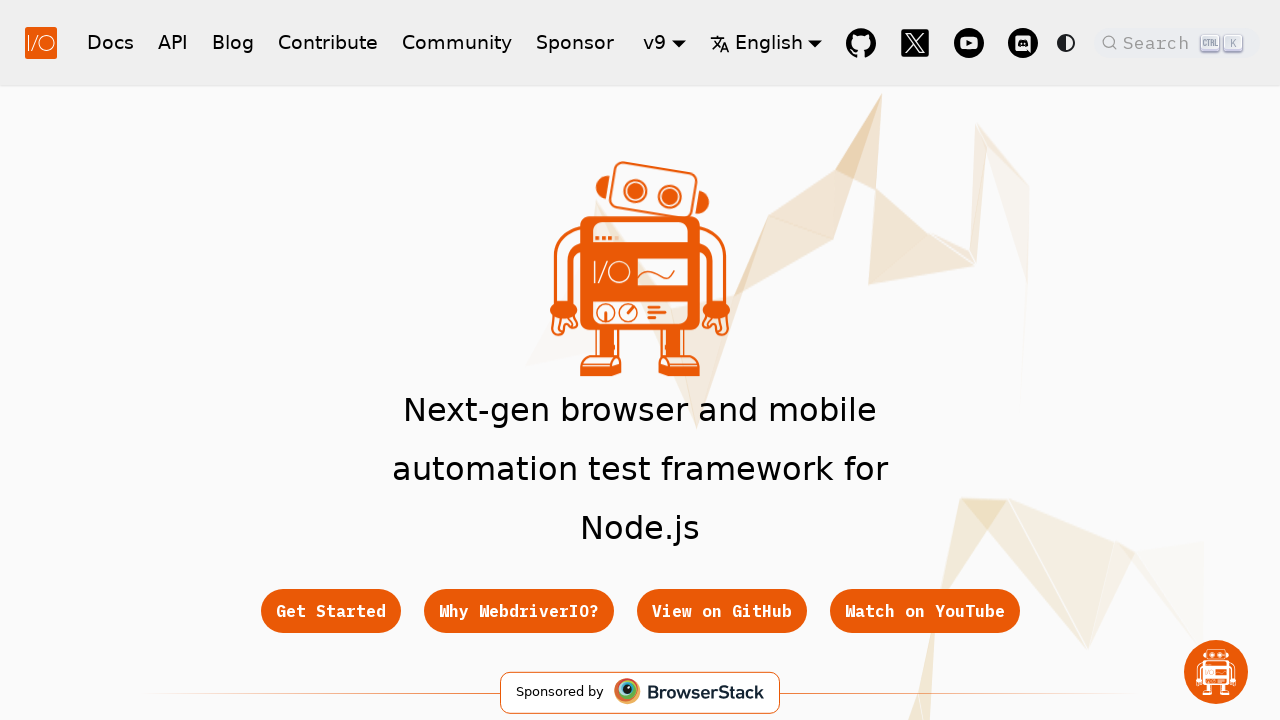

Navigated new window to http://json.org
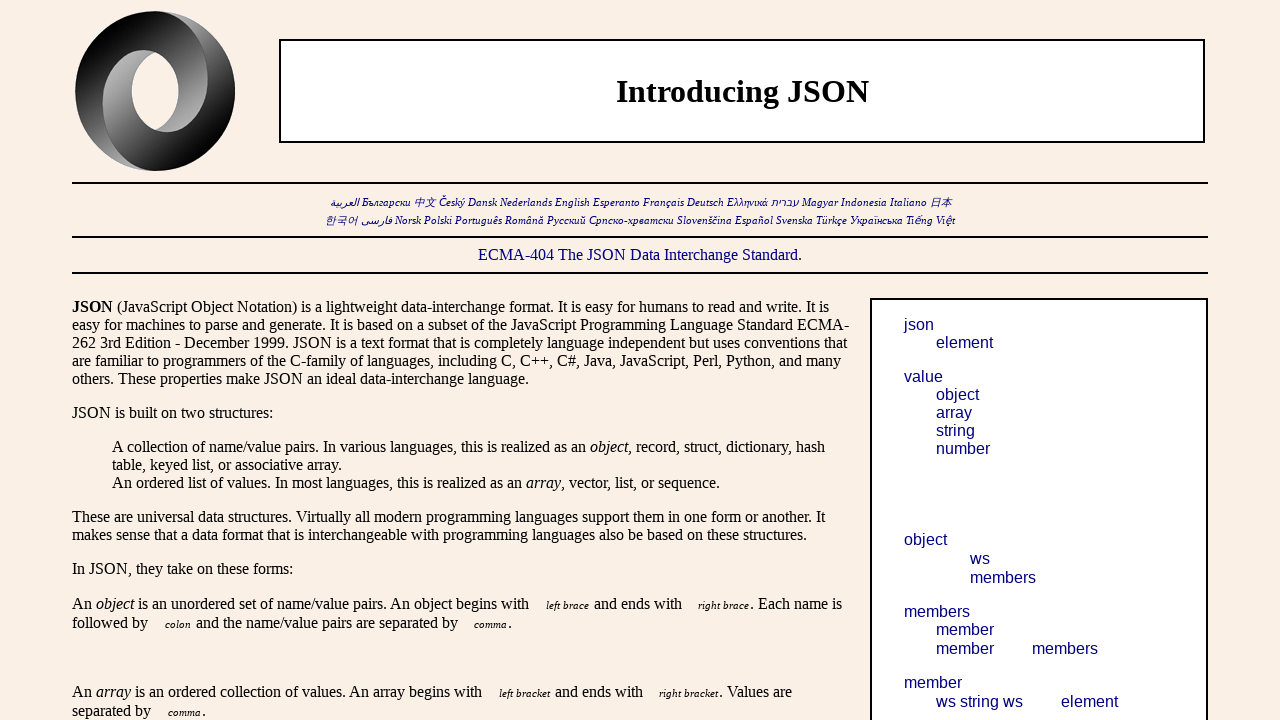

Waited for body element to load in new window
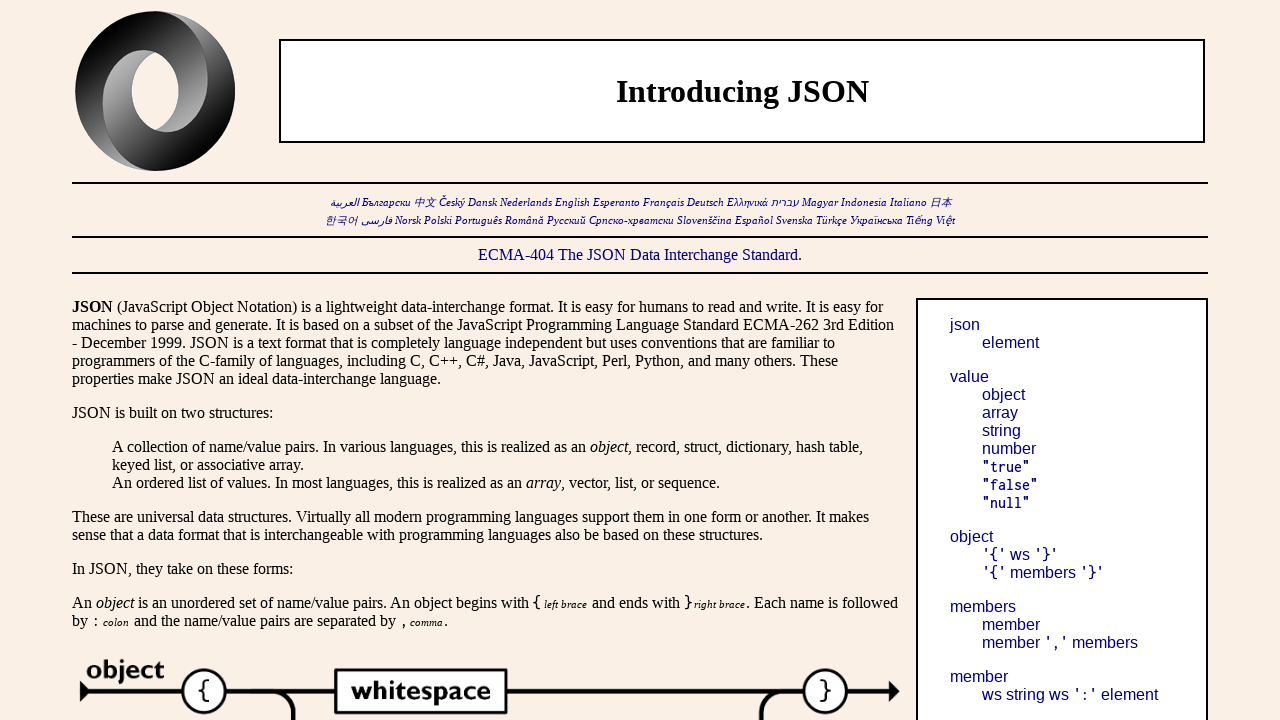

Verified that 2 browser windows are open
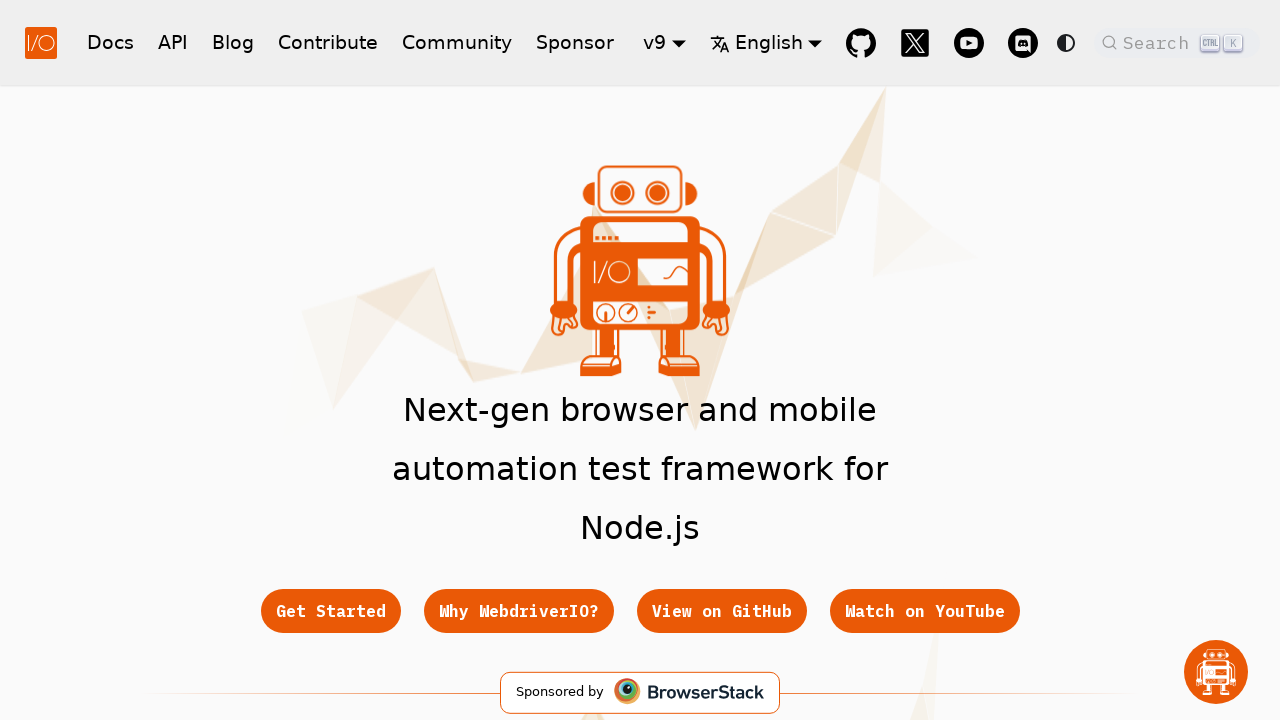

Closed the new browser window
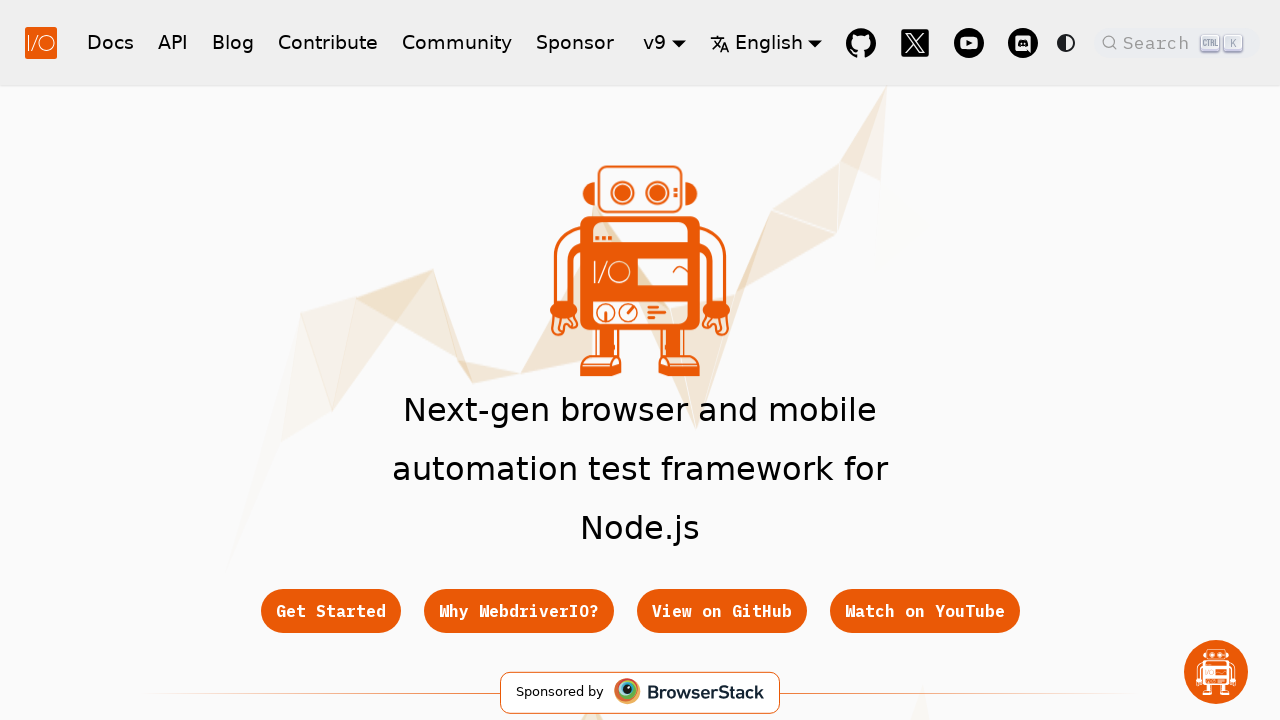

Verified that only 1 browser window remains
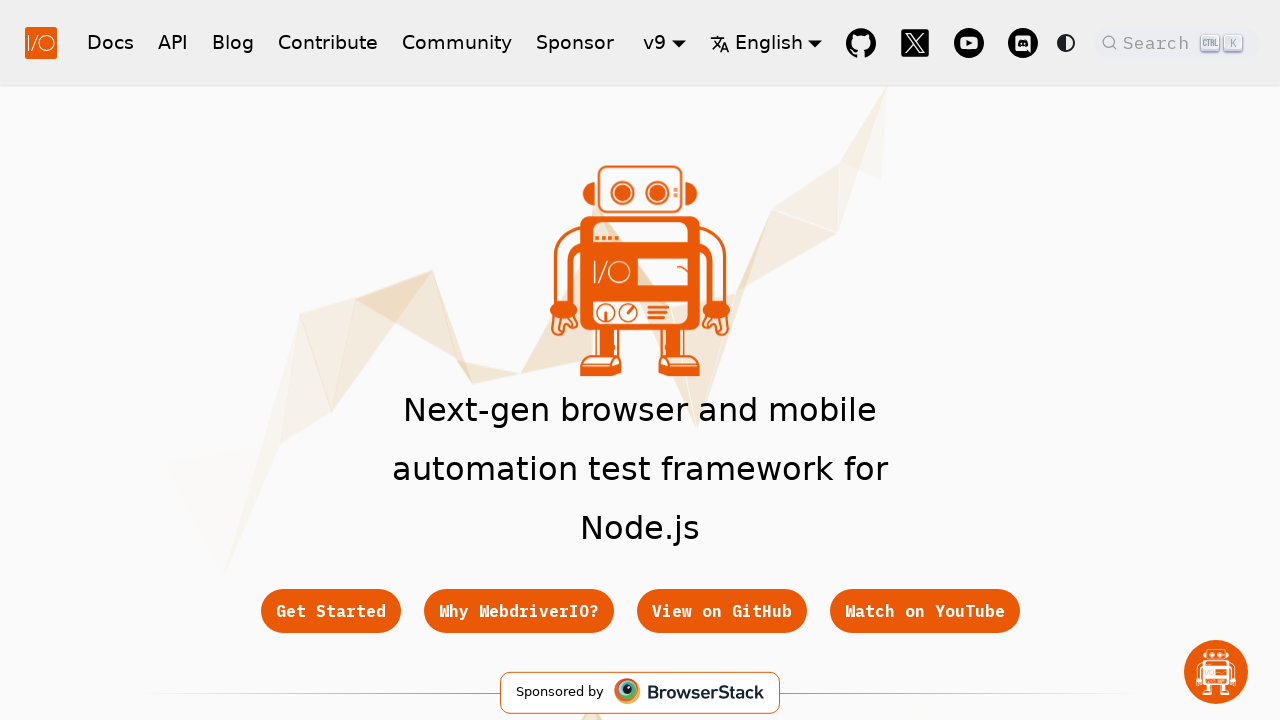

Retrieved title of original page
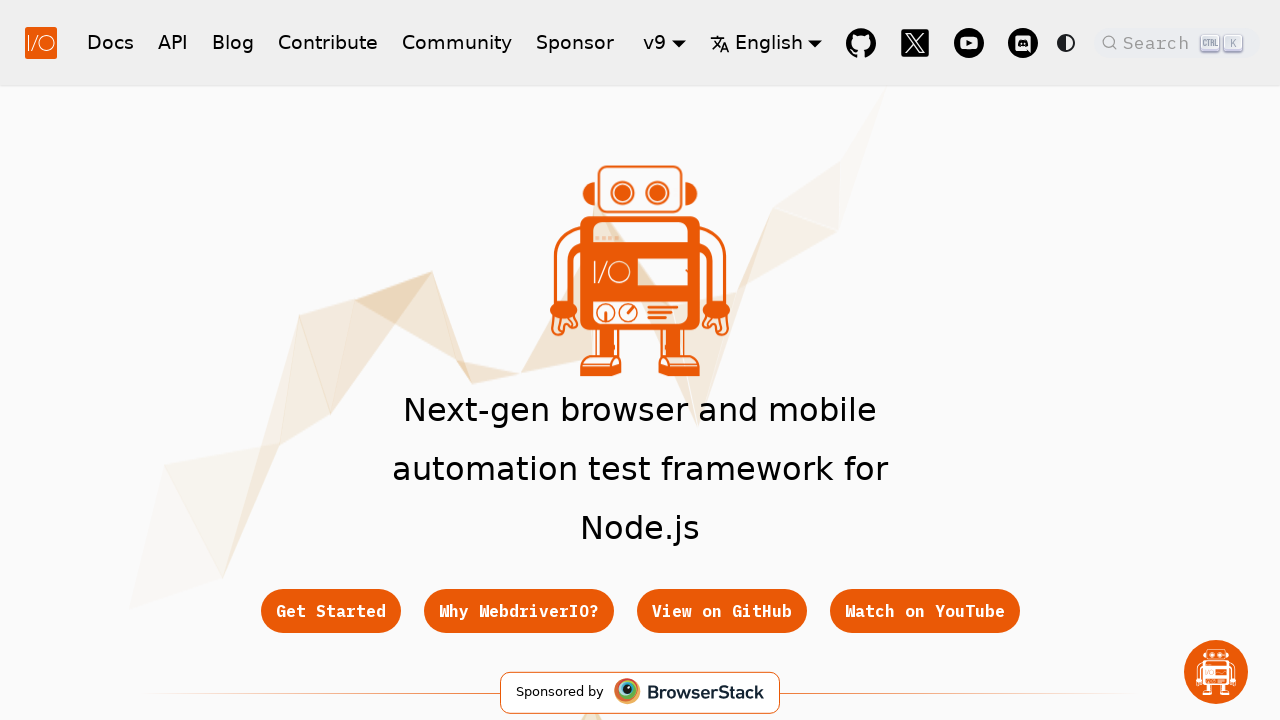

Verified original page title contains 'WebdriverIO'
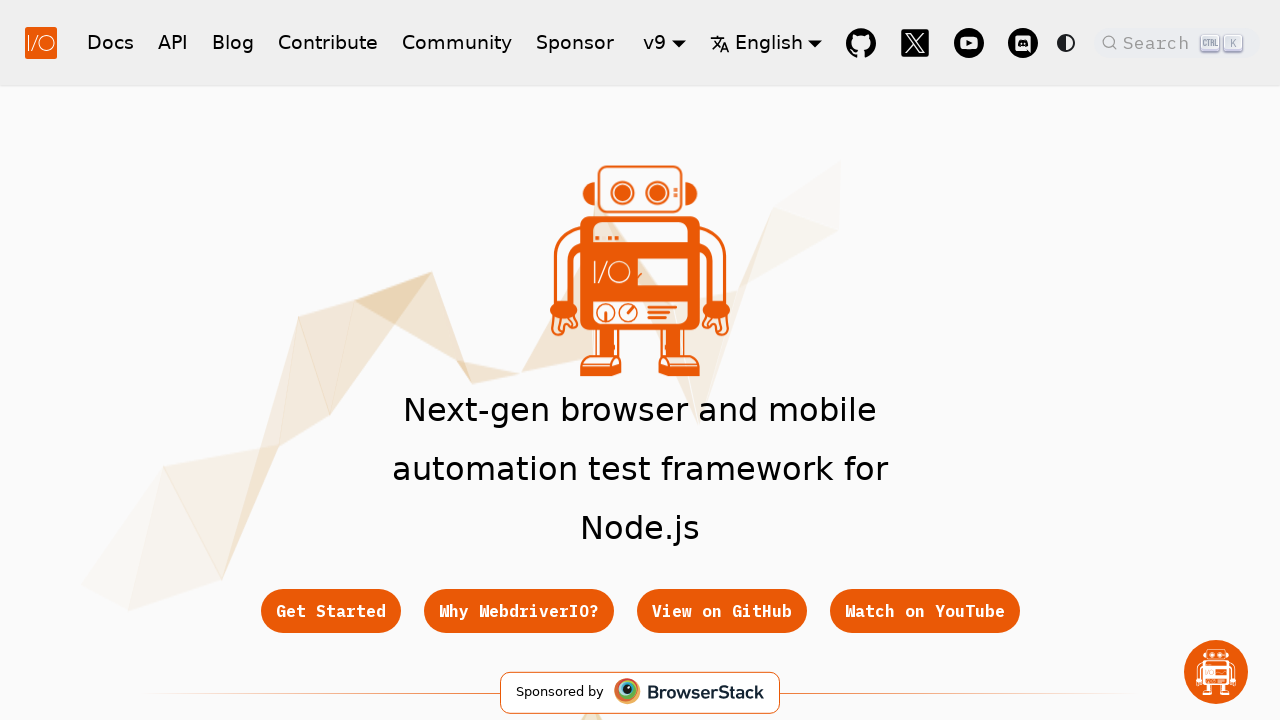

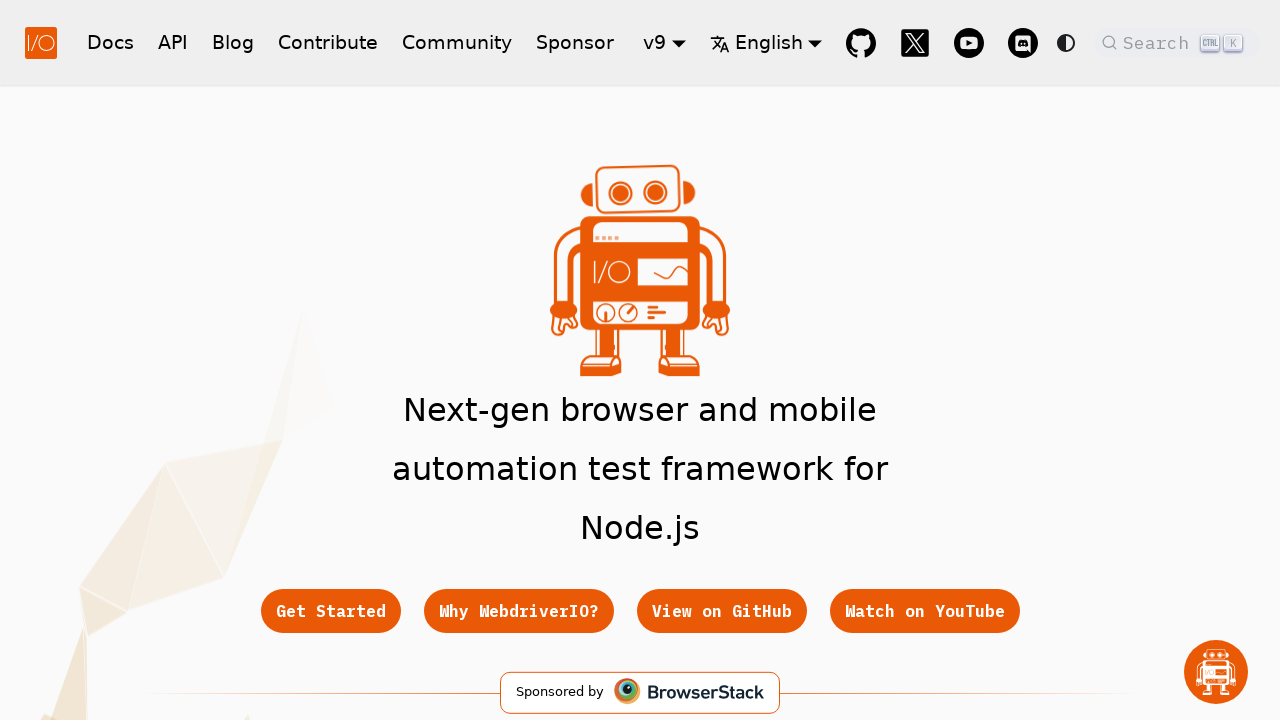